Navigates to status codes page, clicks on the 500 status code link, then clicks the "here" link to return

Starting URL: https://the-internet.herokuapp.com/status_codes

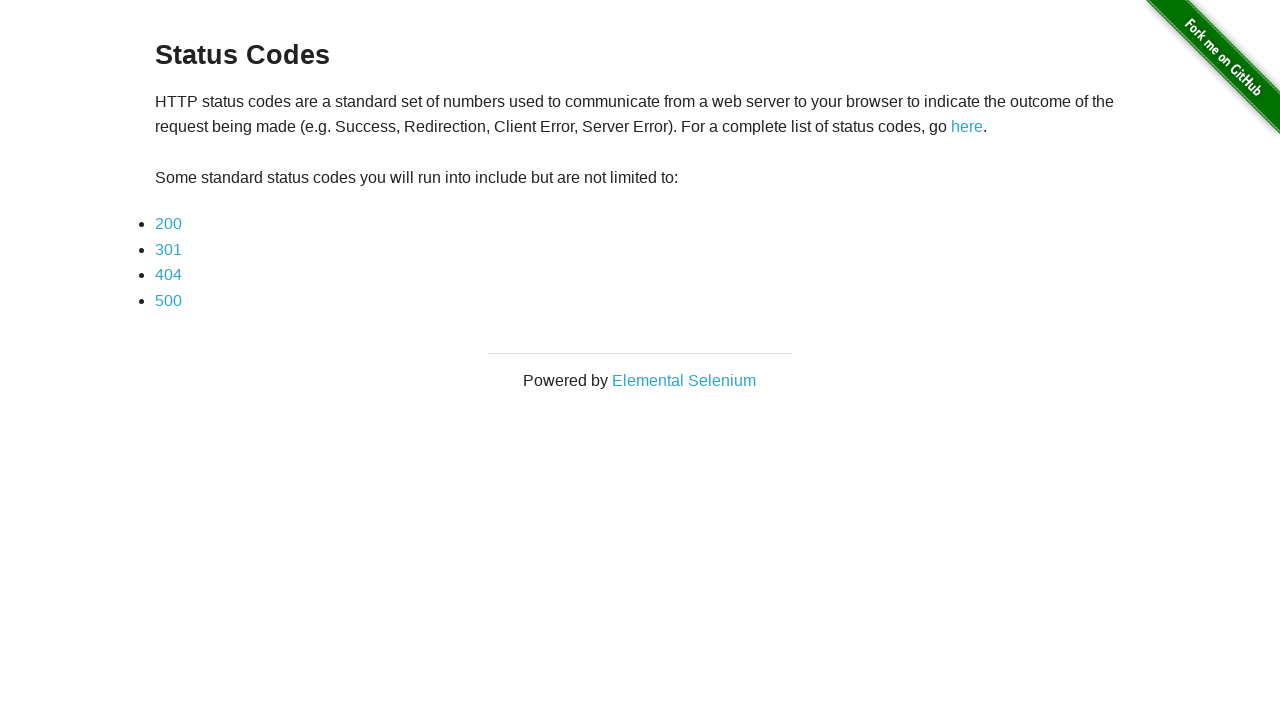

Clicked on the 500 status code link at (168, 300) on a:has-text('500')
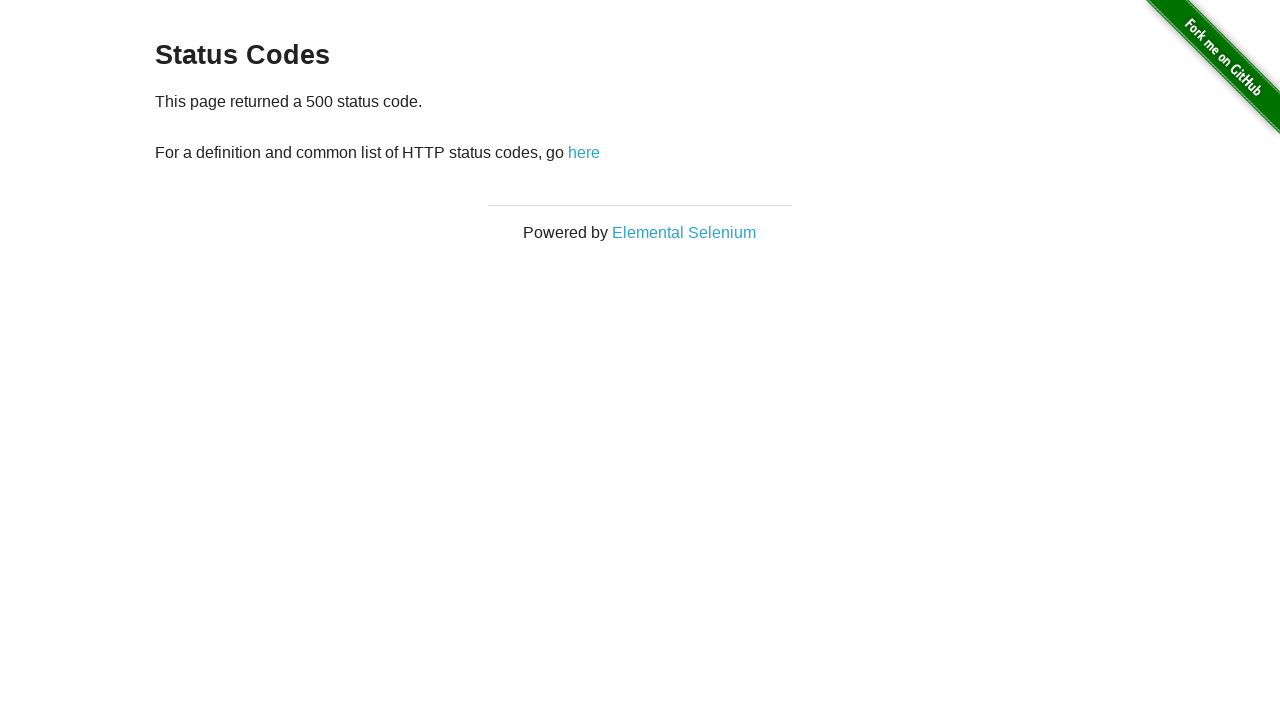

Clicked the 'here' link to return to status codes page at (584, 152) on a:has-text('here')
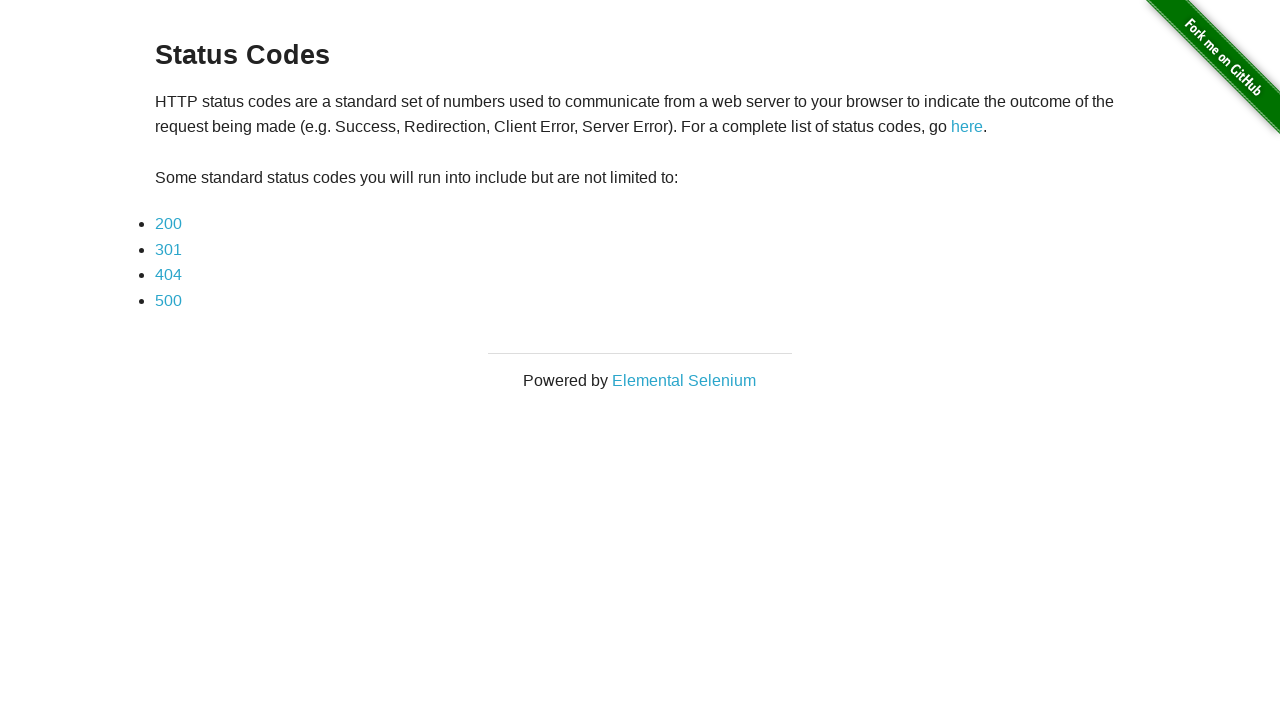

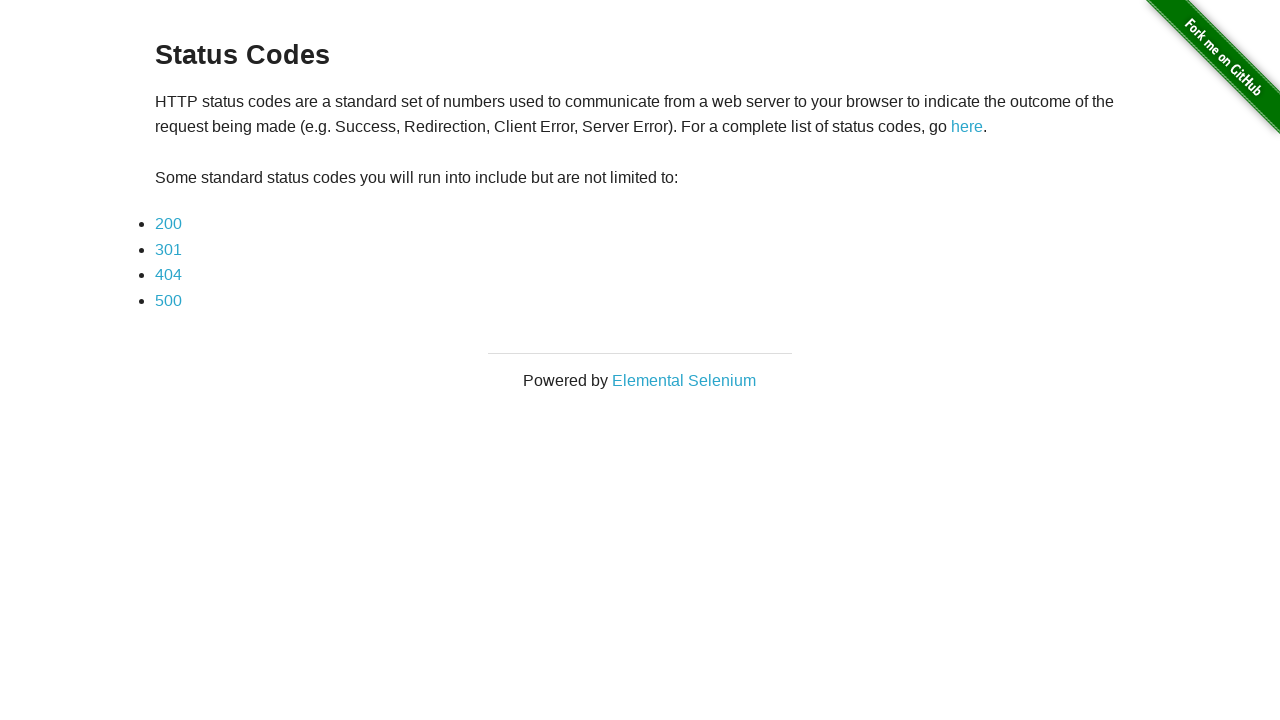